Tests checkbox functionality by navigating to a checkboxes page, finding all checkbox elements, and verifying their checked states using both attribute lookup and isSelected methods.

Starting URL: http://the-internet.herokuapp.com/checkboxes

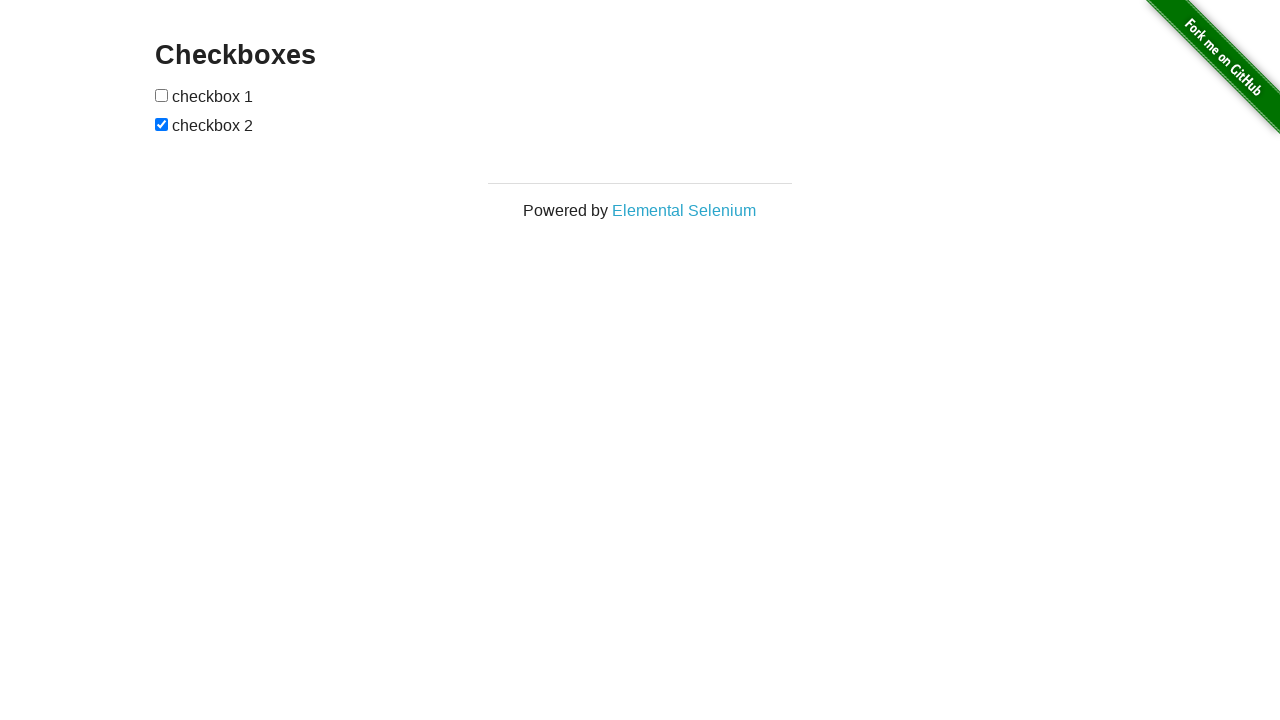

Waited for checkboxes to be present on the page
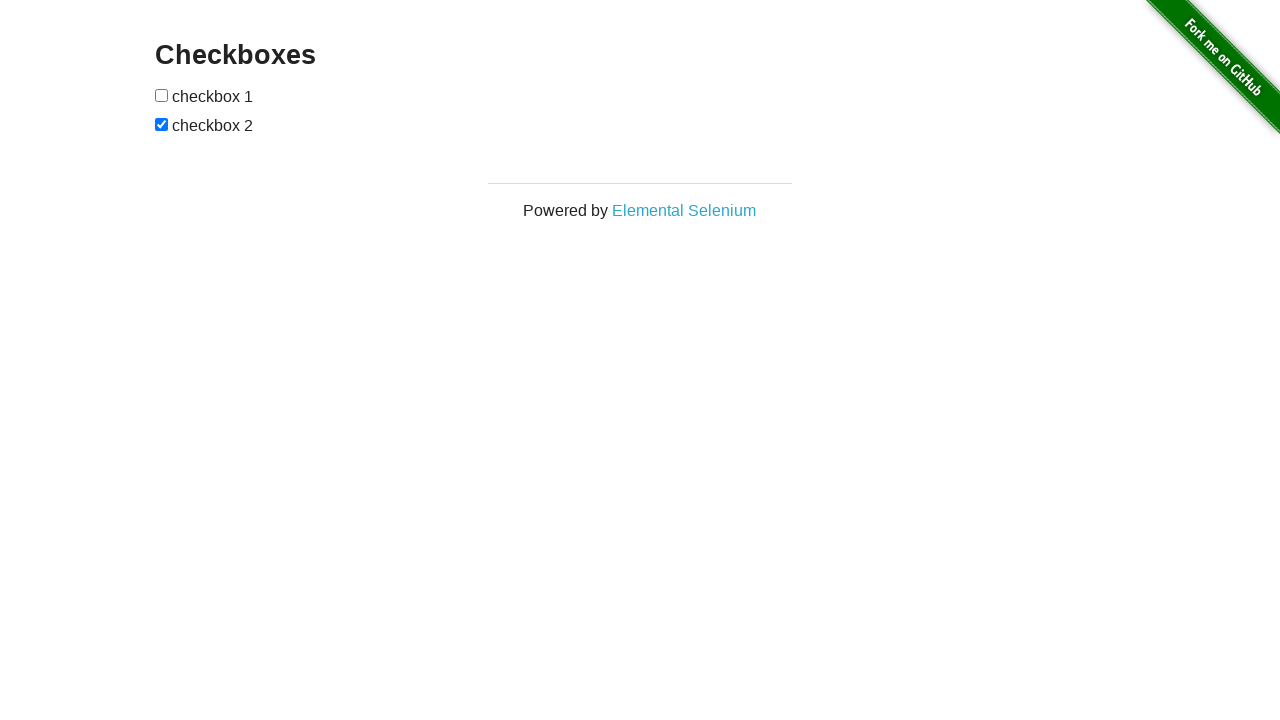

Located all checkbox elements on the page
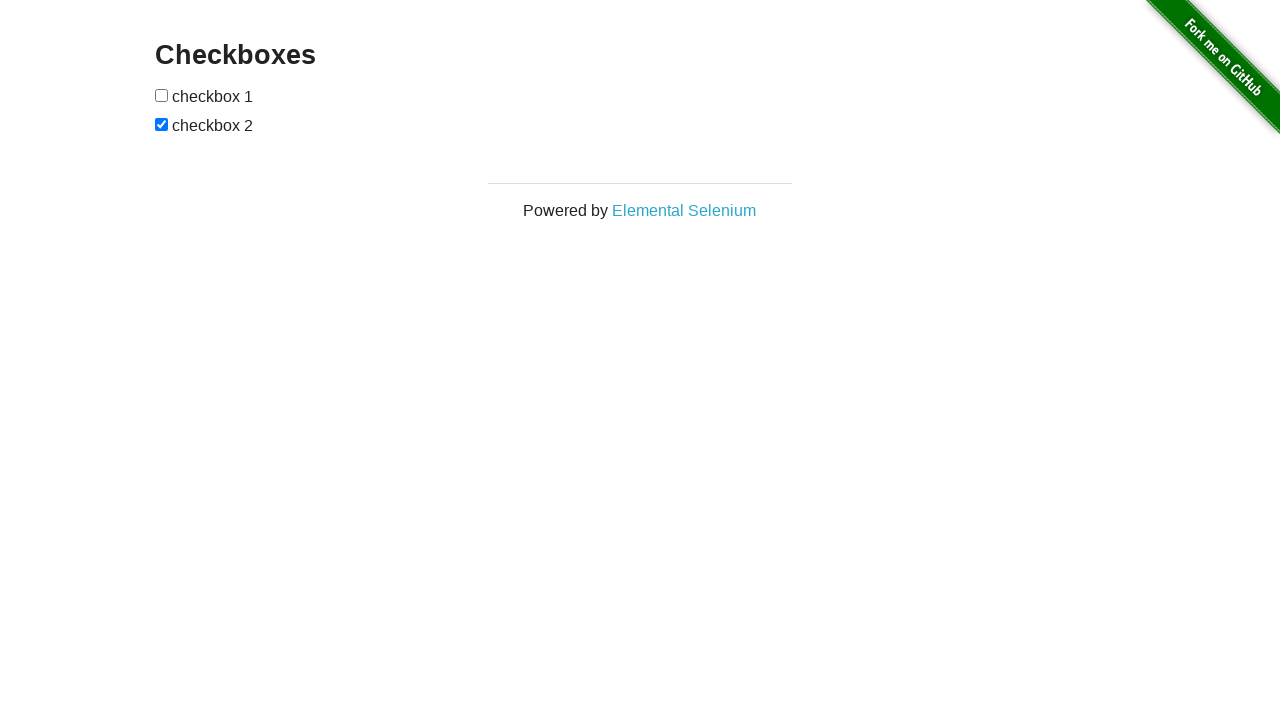

Verified that the last checkbox (index 1) is checked by default
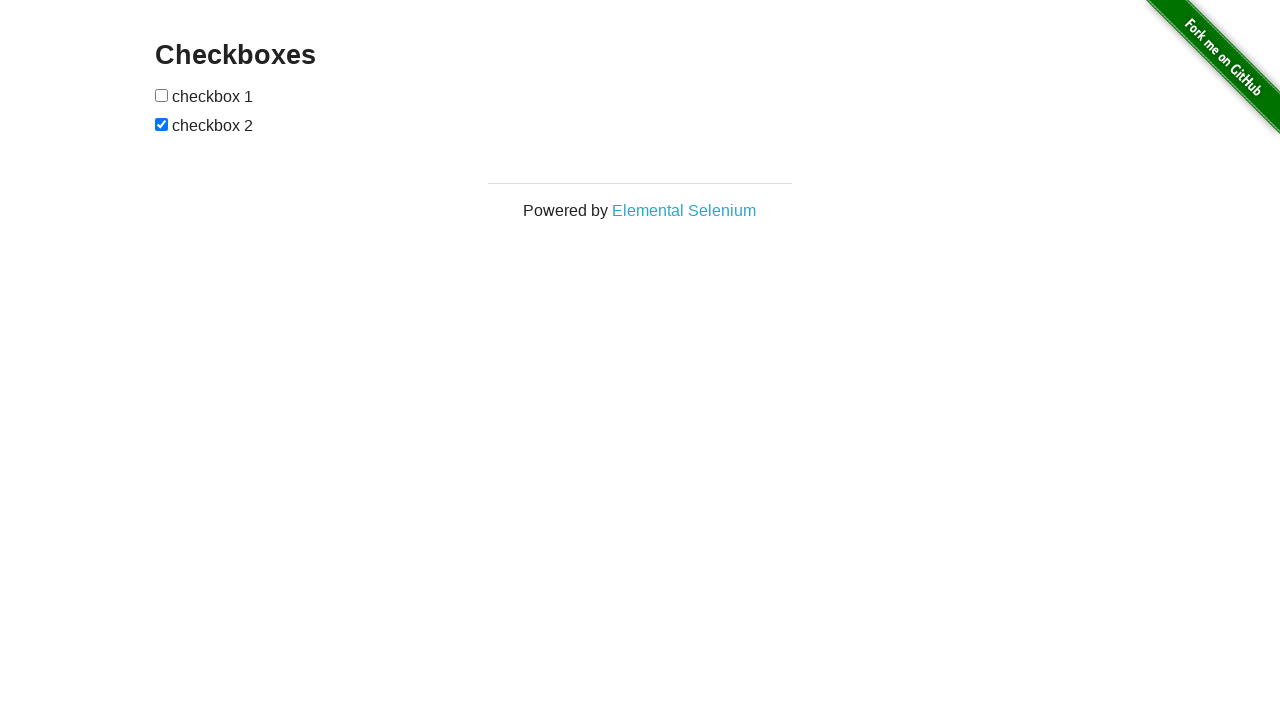

Verified that the first checkbox (index 0) is unchecked by default
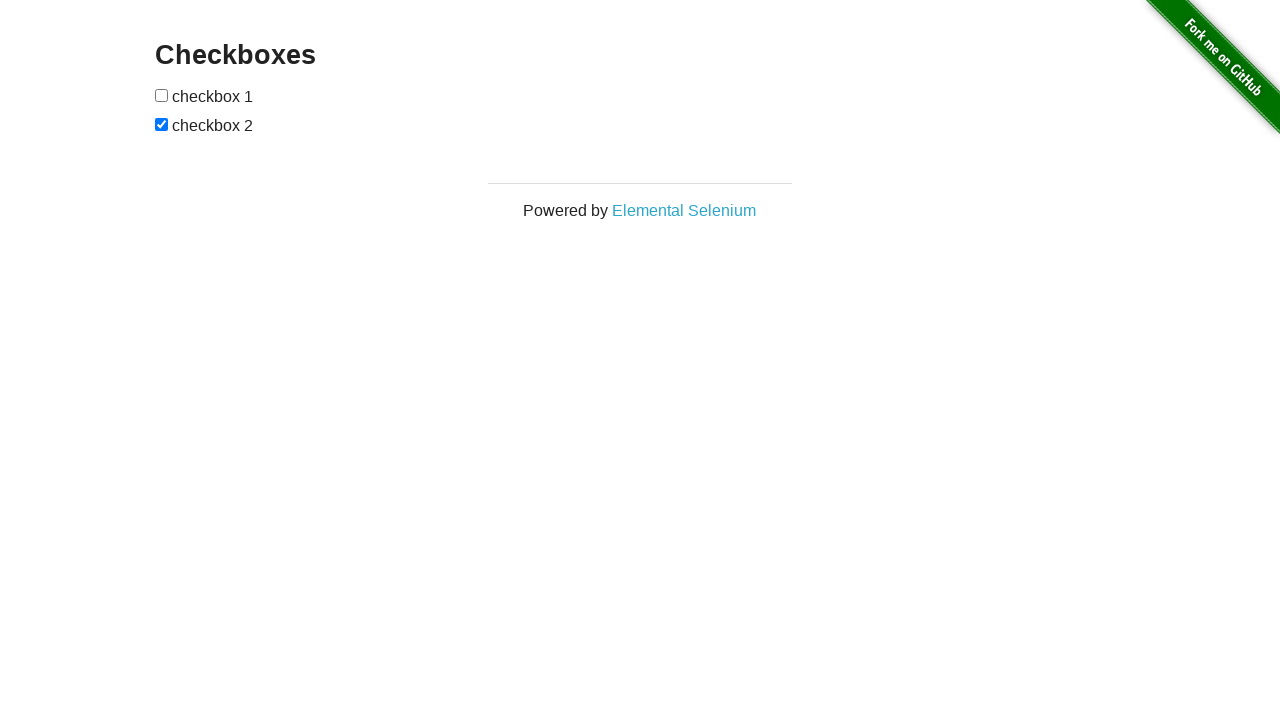

Clicked the first checkbox to check it at (162, 95) on input[type="checkbox"] >> nth=0
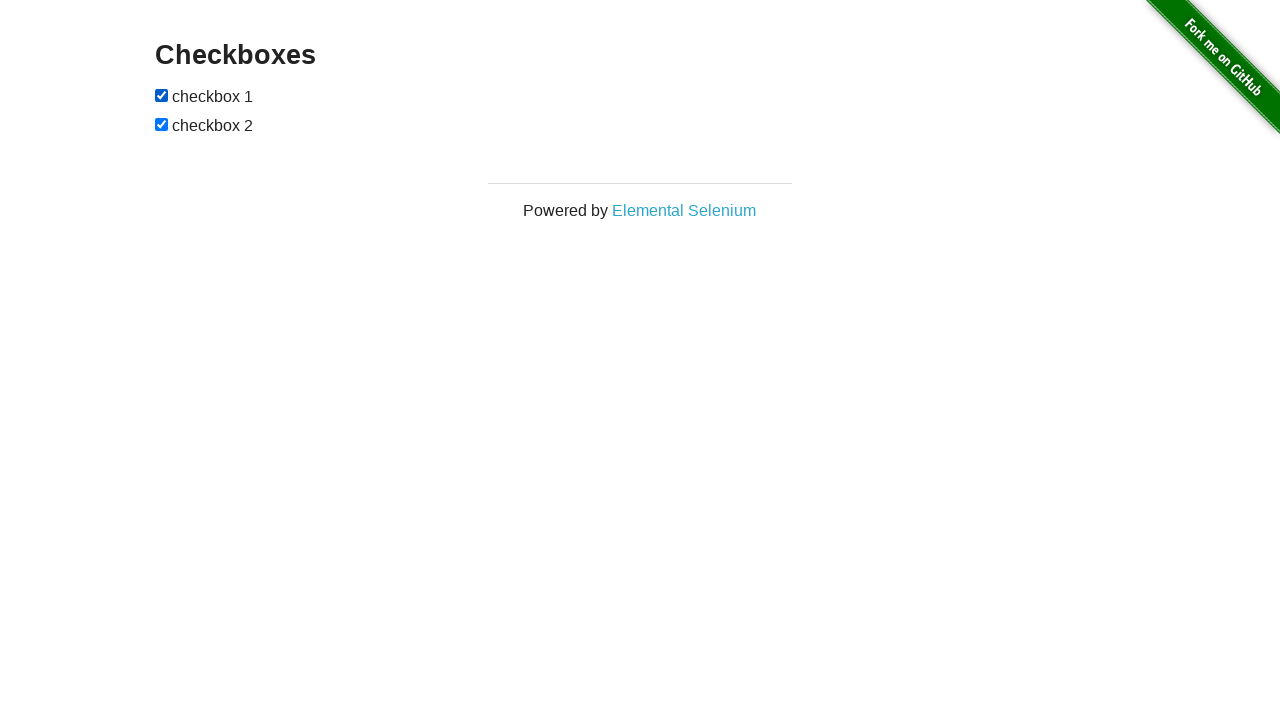

Verified that the first checkbox is now checked after clicking
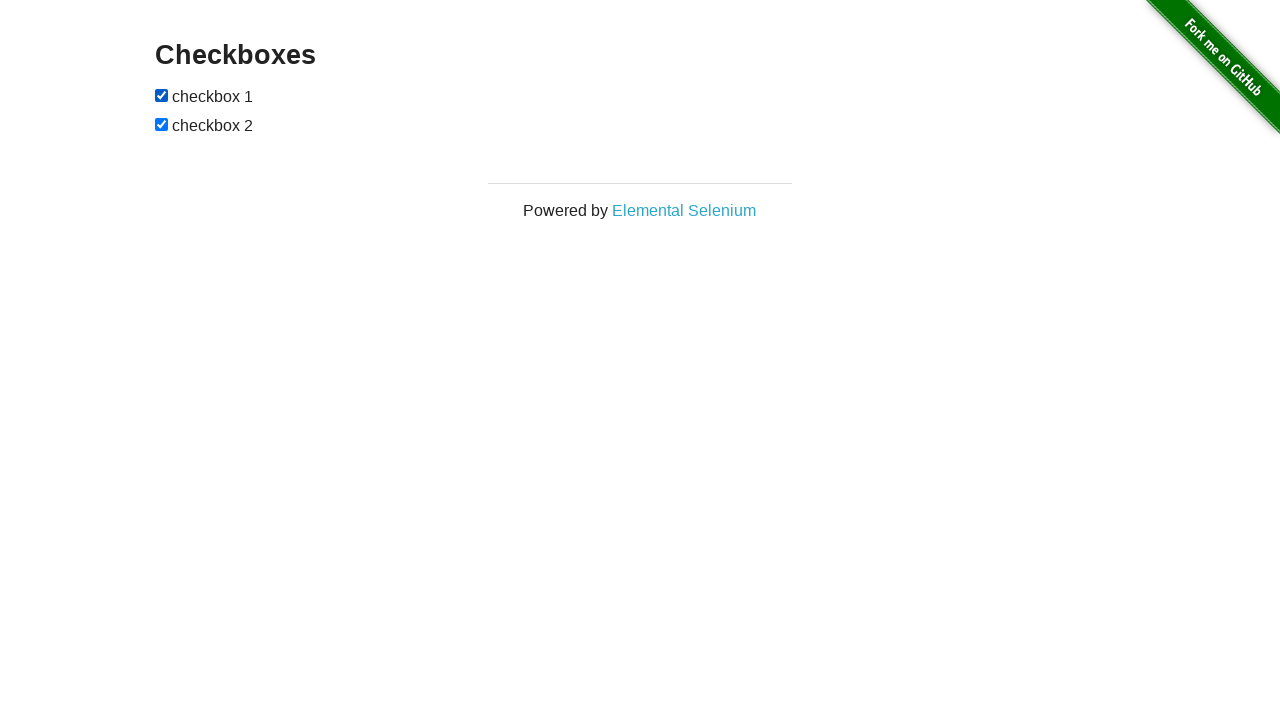

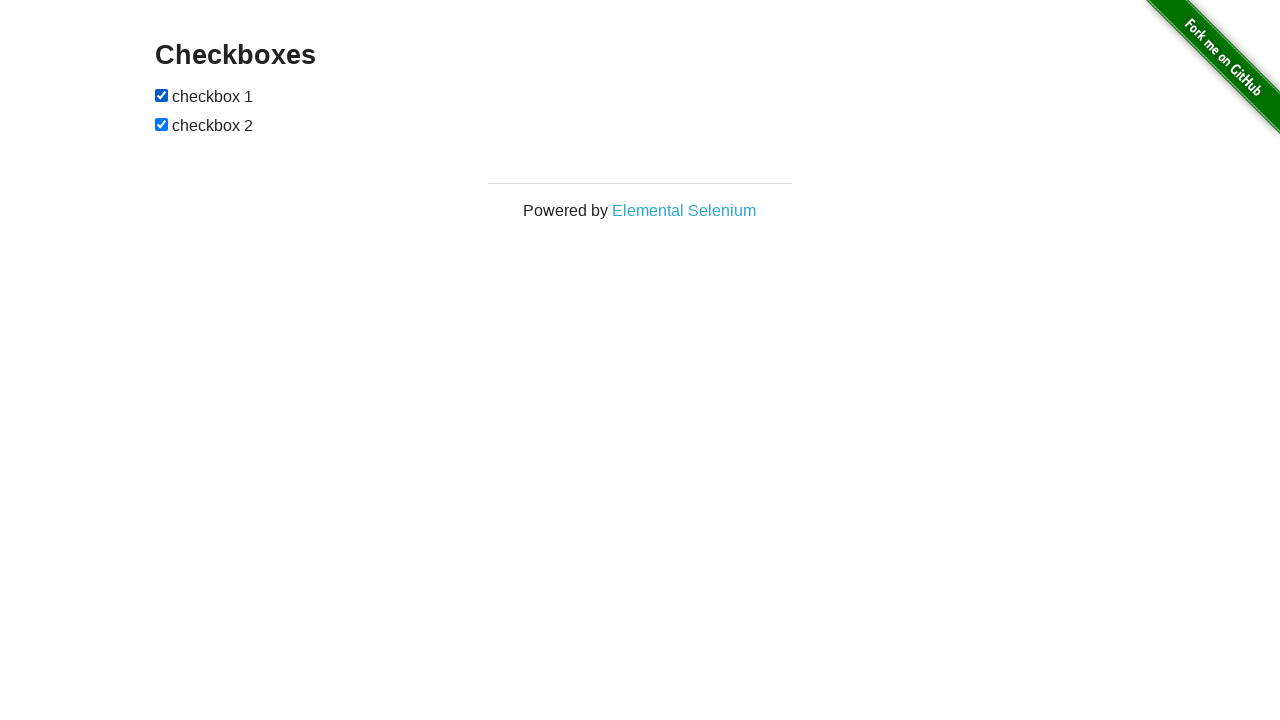